Navigates to Getir website and verifies the page loads by waiting for the page to be ready with fullscreen viewport dimensions.

Starting URL: https://getir.com/

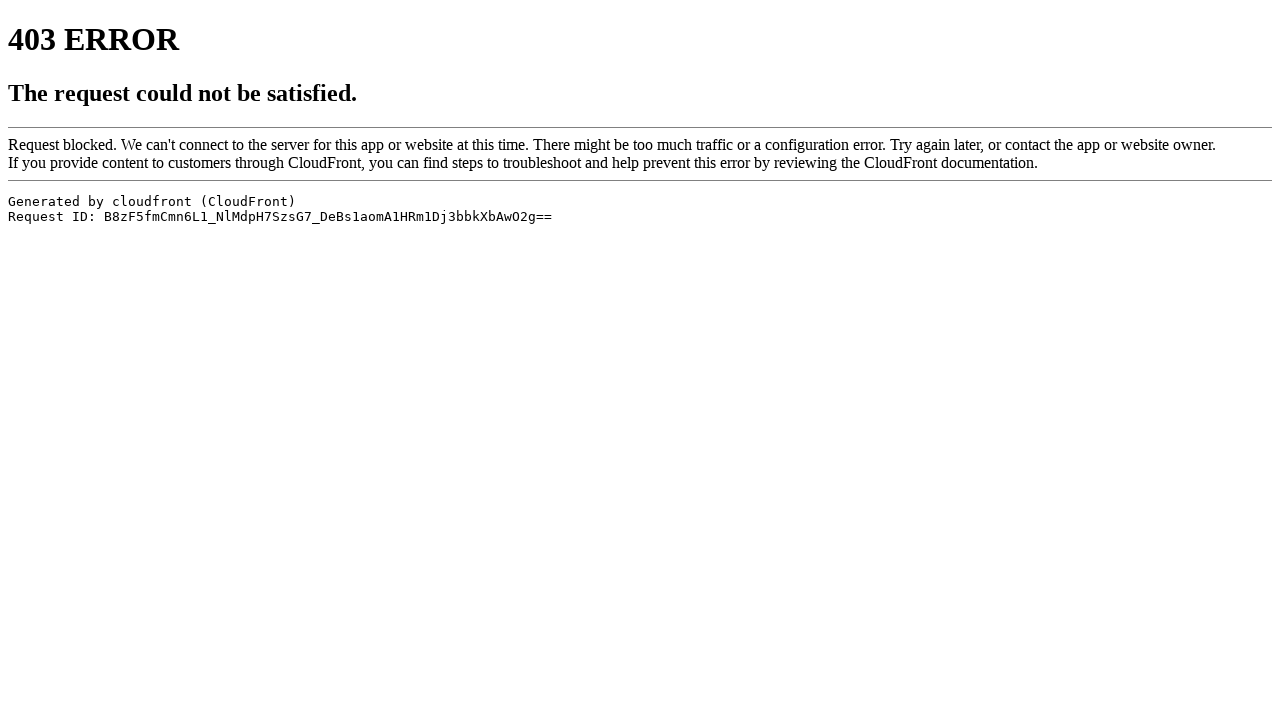

Set viewport to 1920x1080 fullscreen dimensions
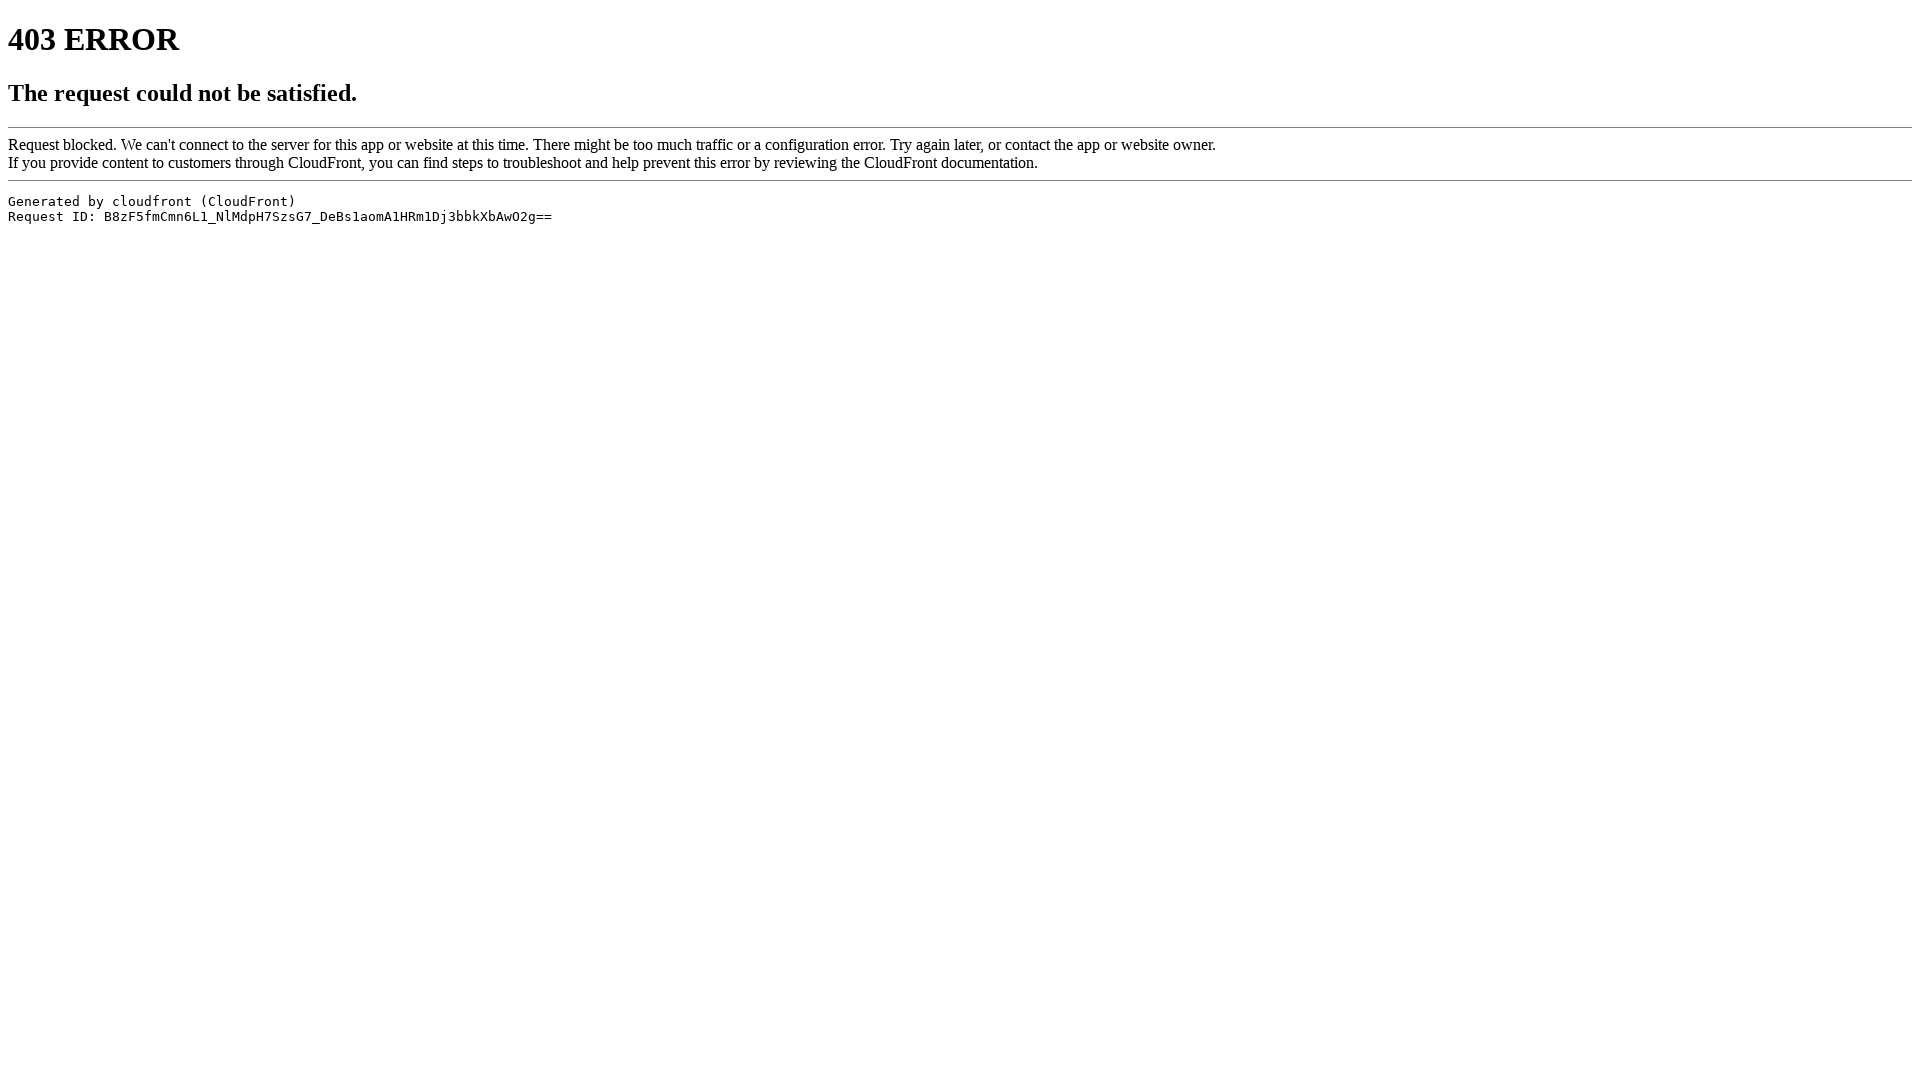

Waited for page to reach networkidle state
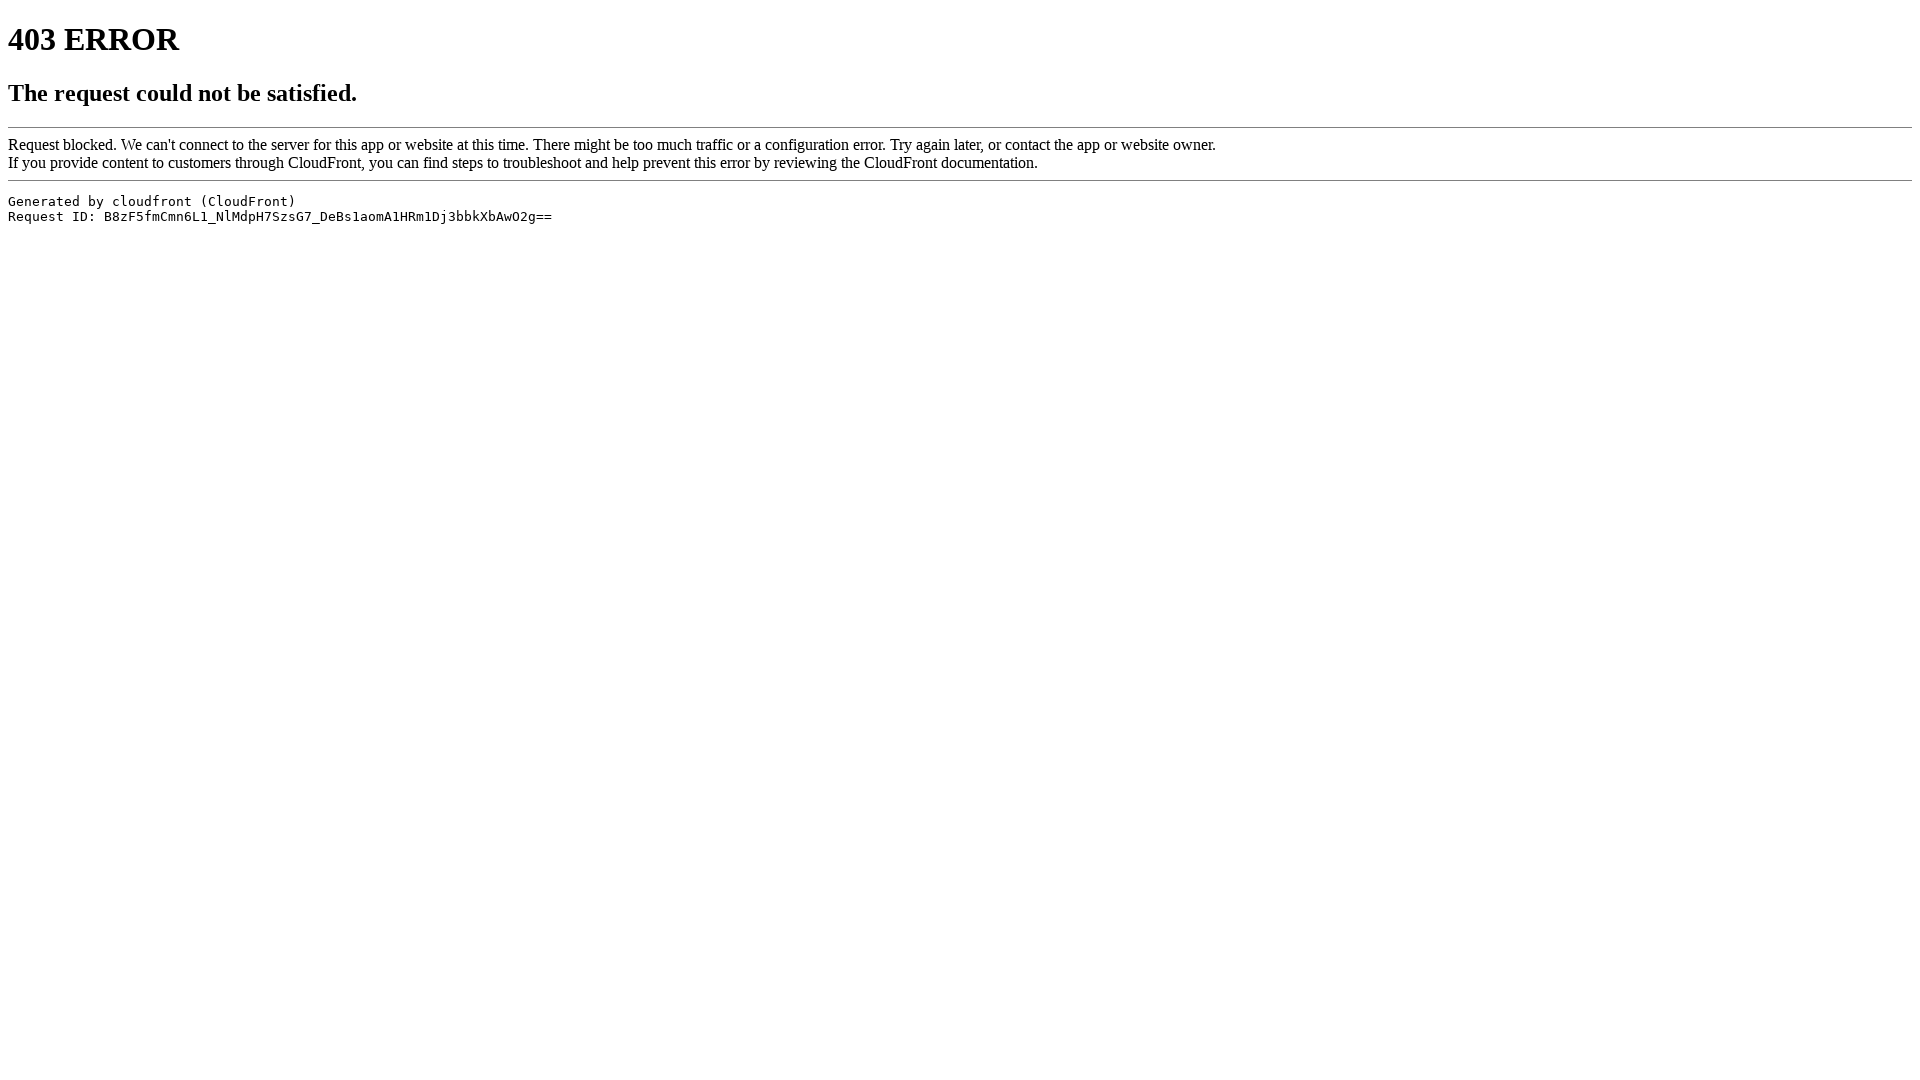

Retrieved page title: 'ERROR: The request could not be satisfied'
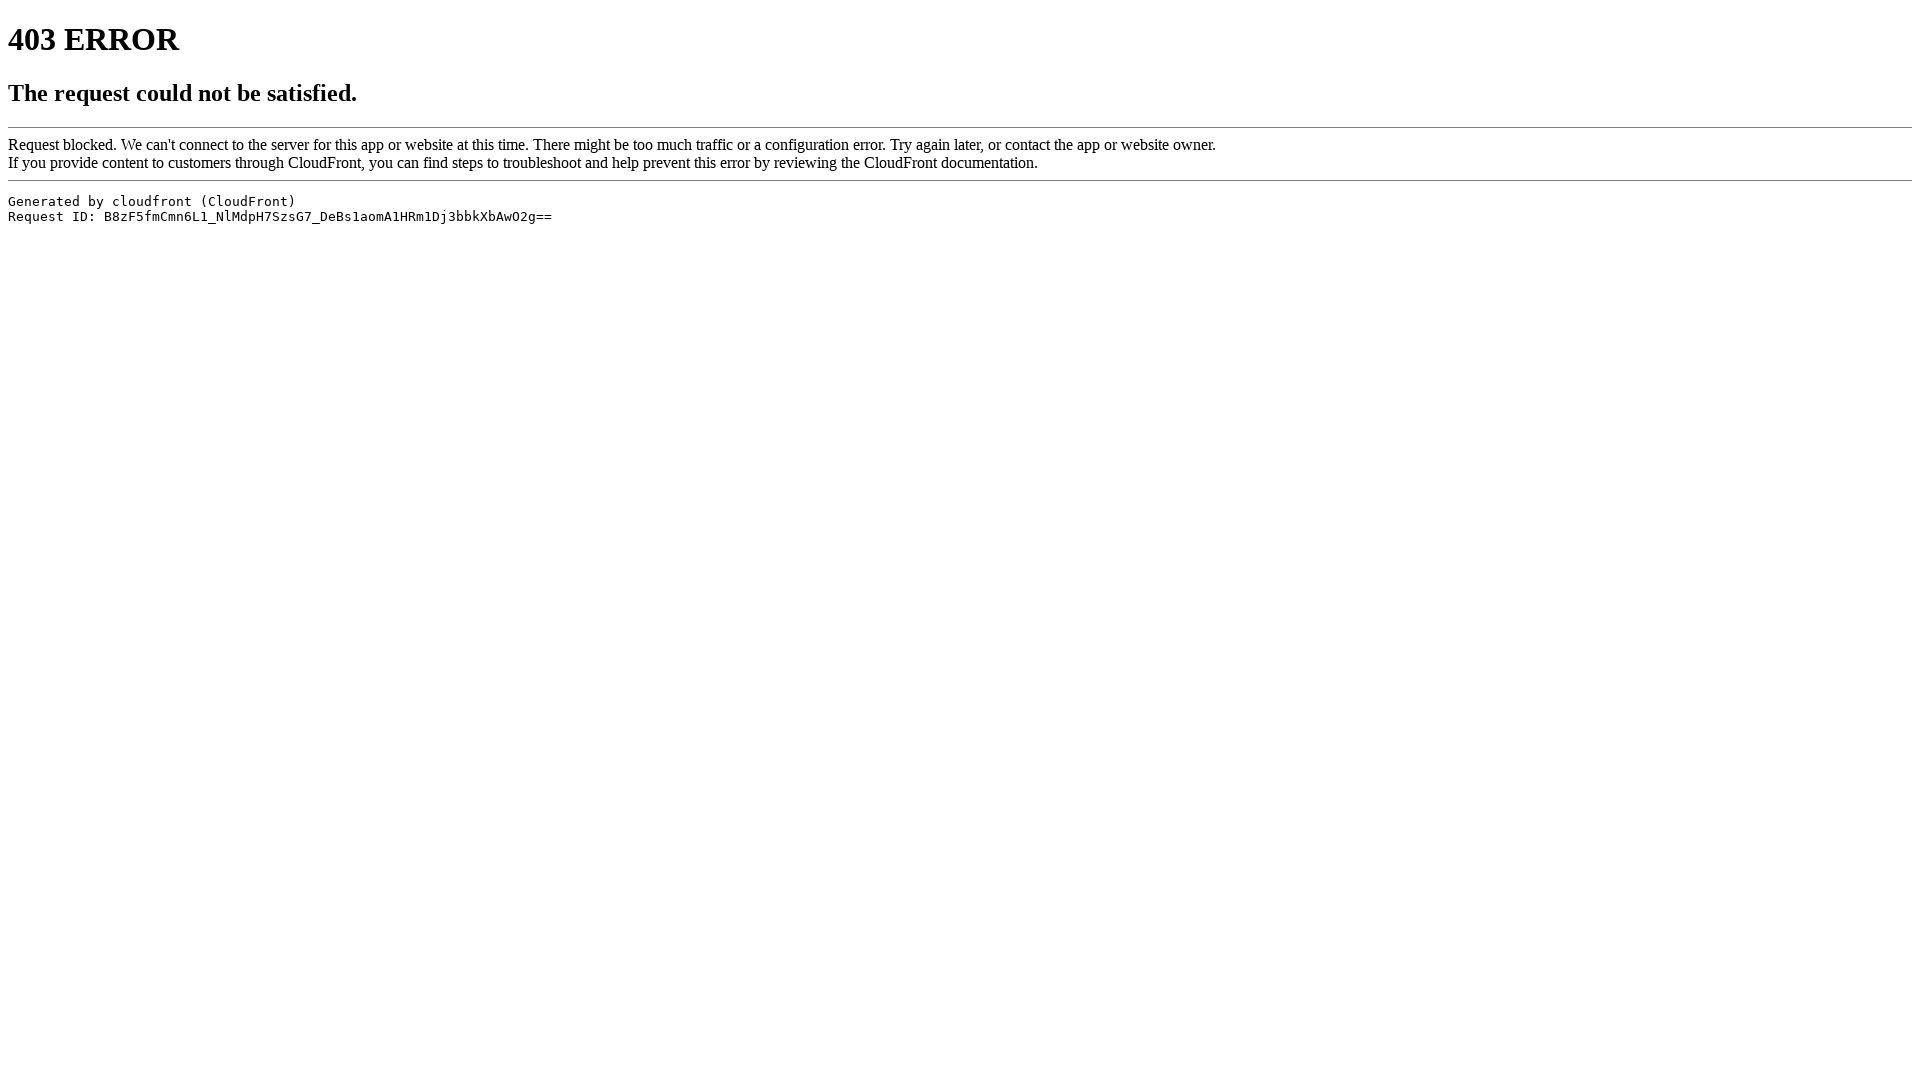

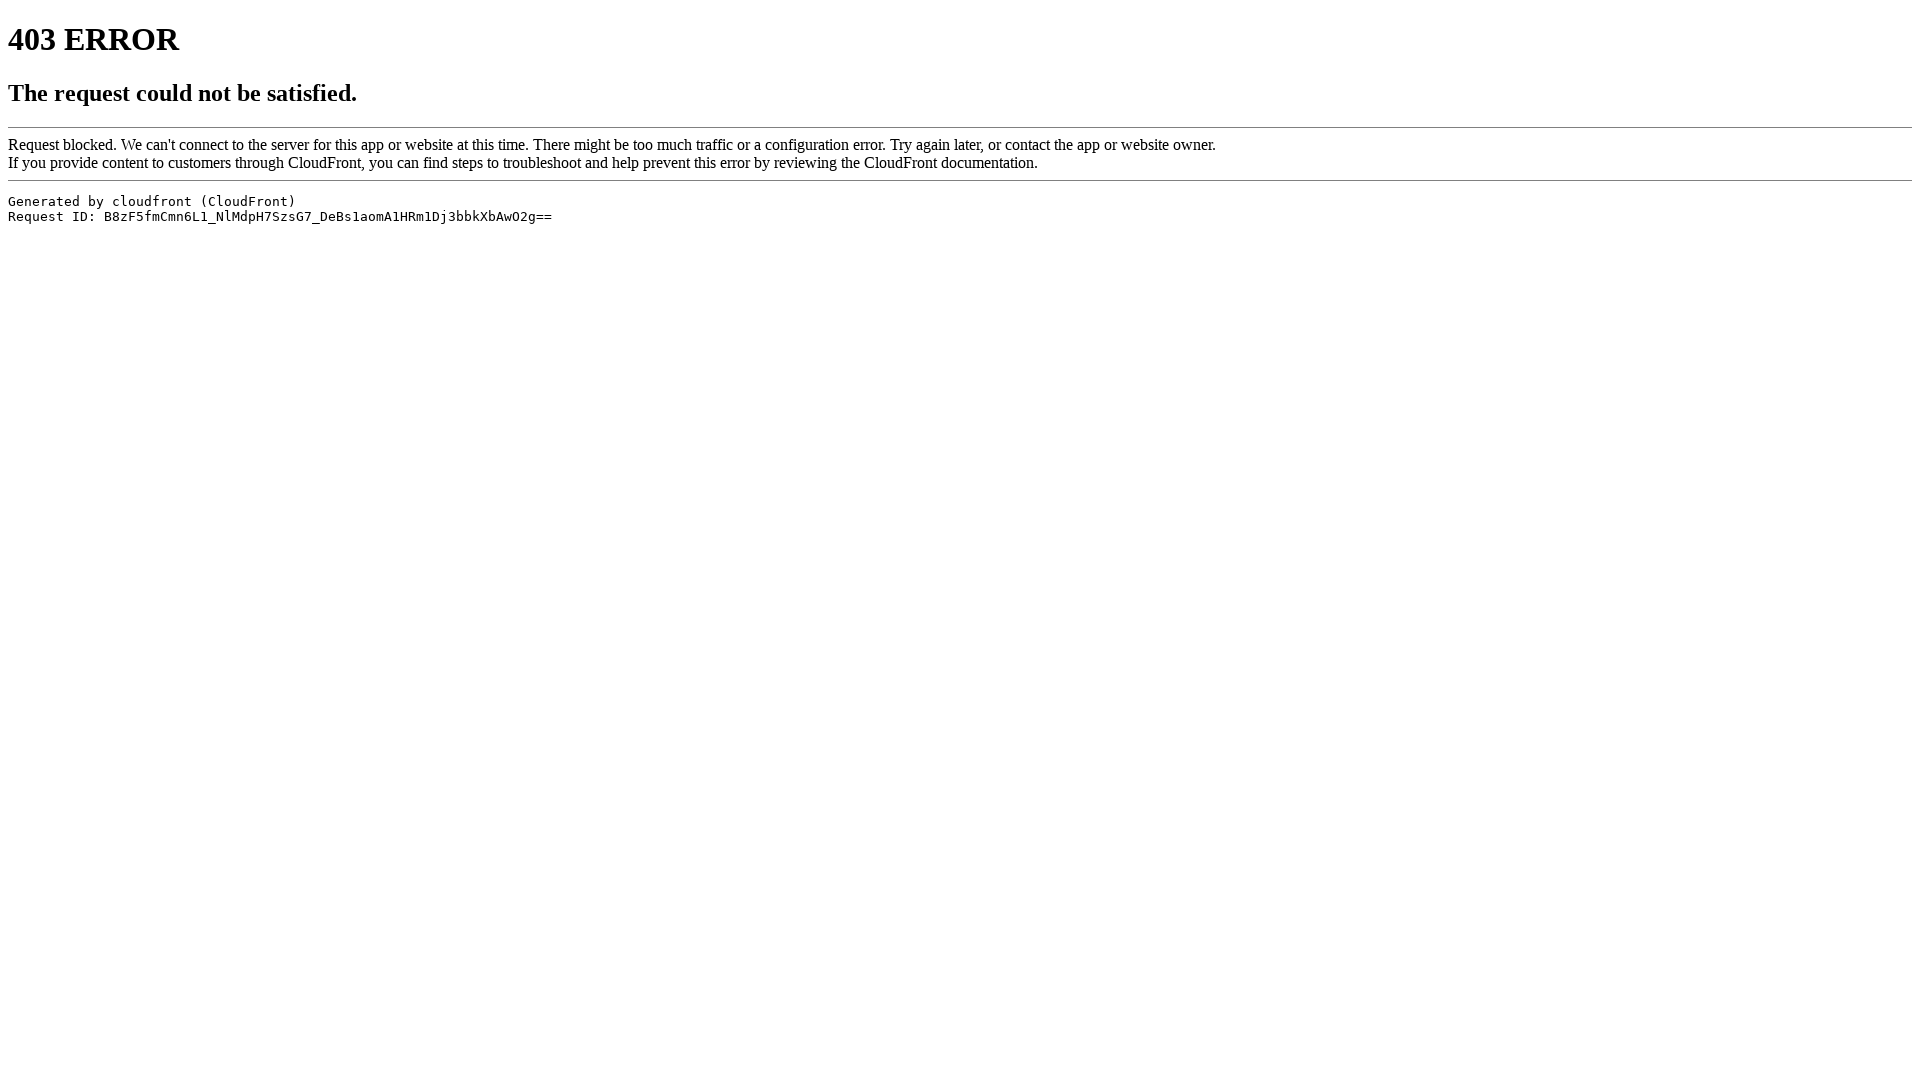